Navigates to Form Authentication and verifies the heading text

Starting URL: https://the-internet.herokuapp.com/

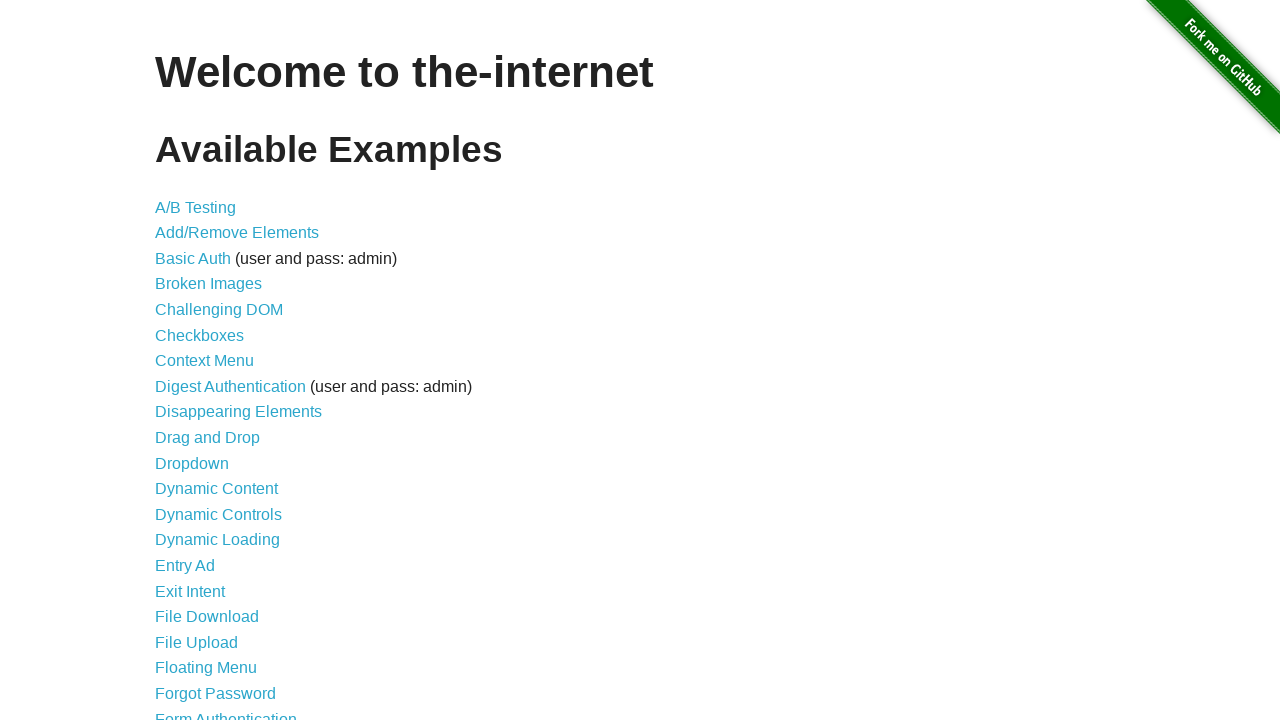

Clicked on Form Authentication link at (226, 712) on text=Form Authentication
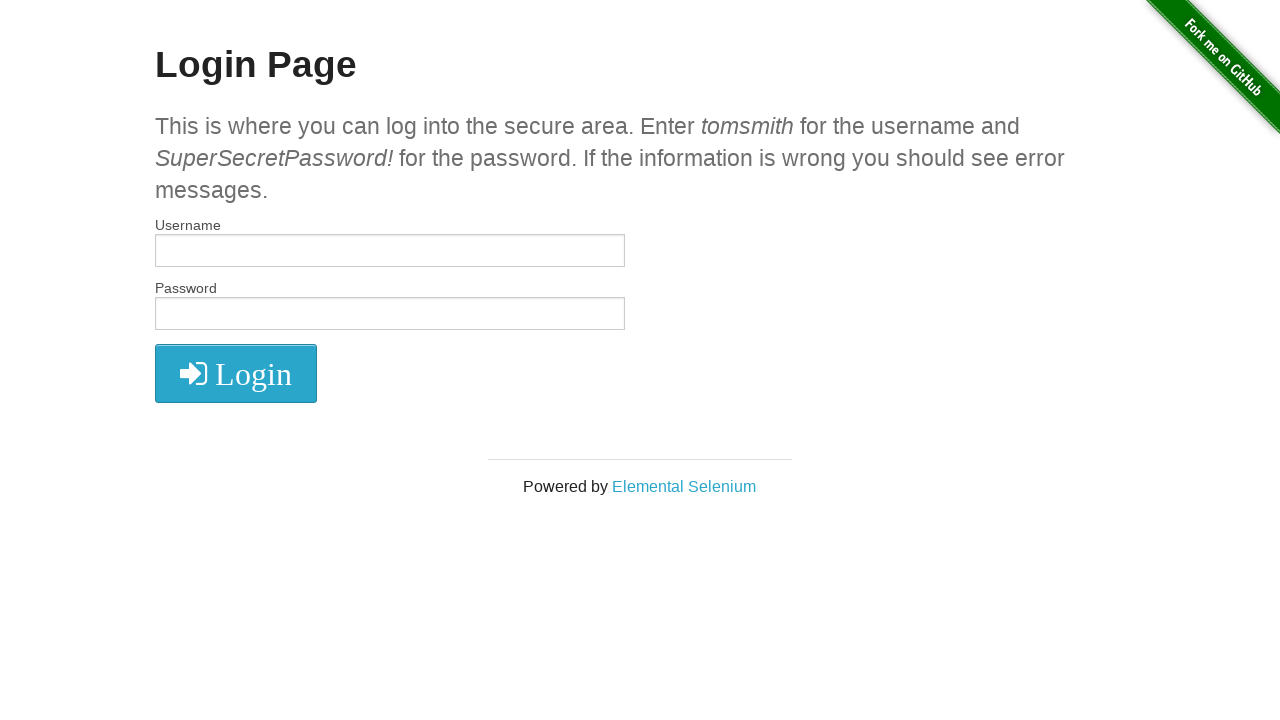

Retrieved heading text content
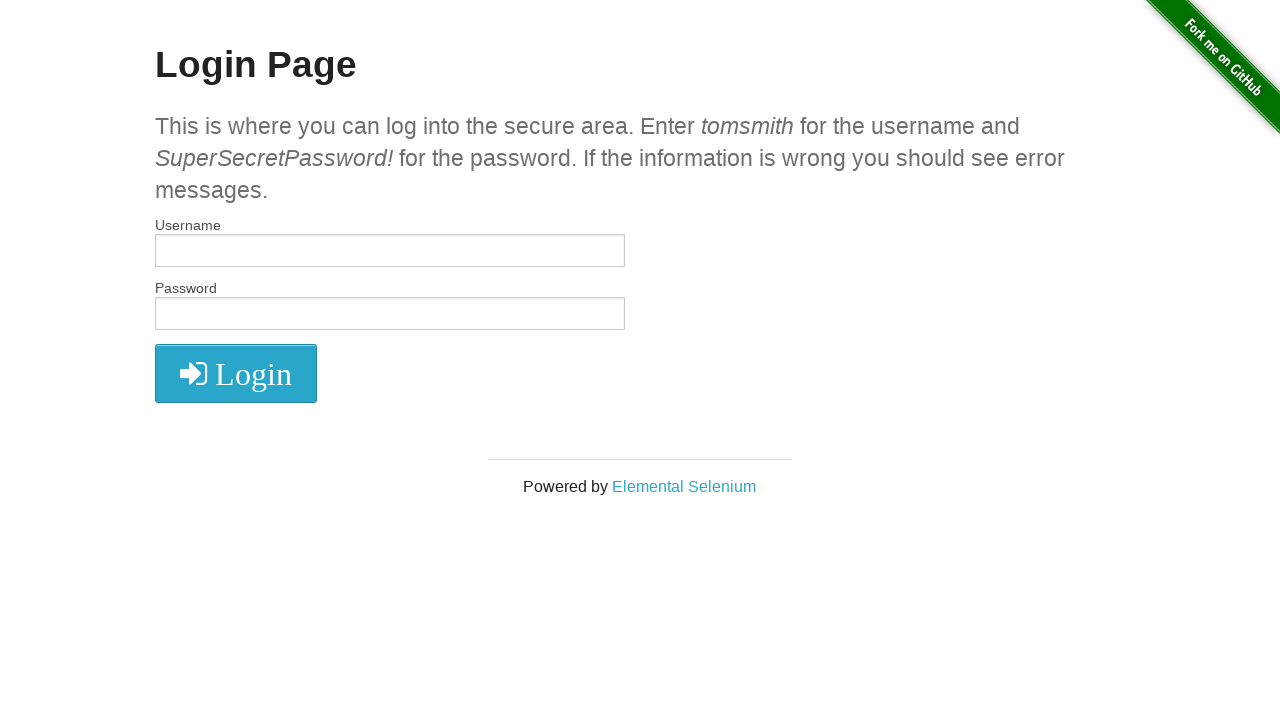

Verified heading text is 'Login Page'
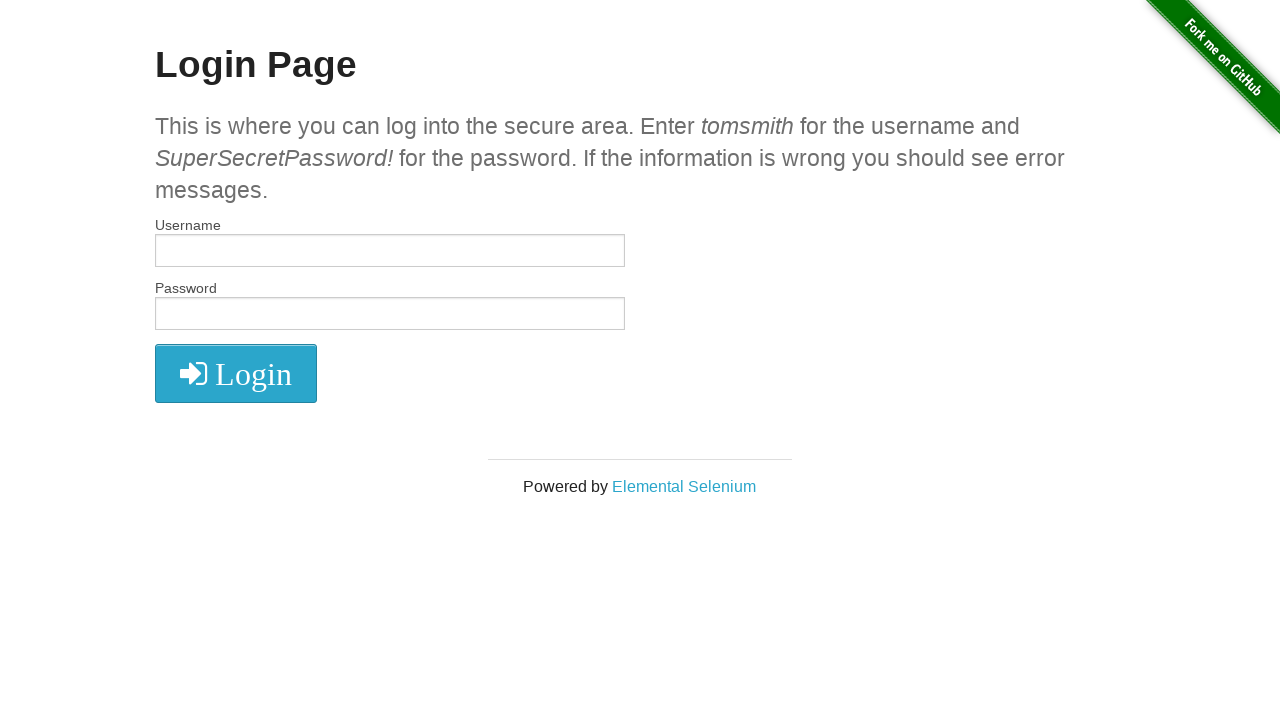

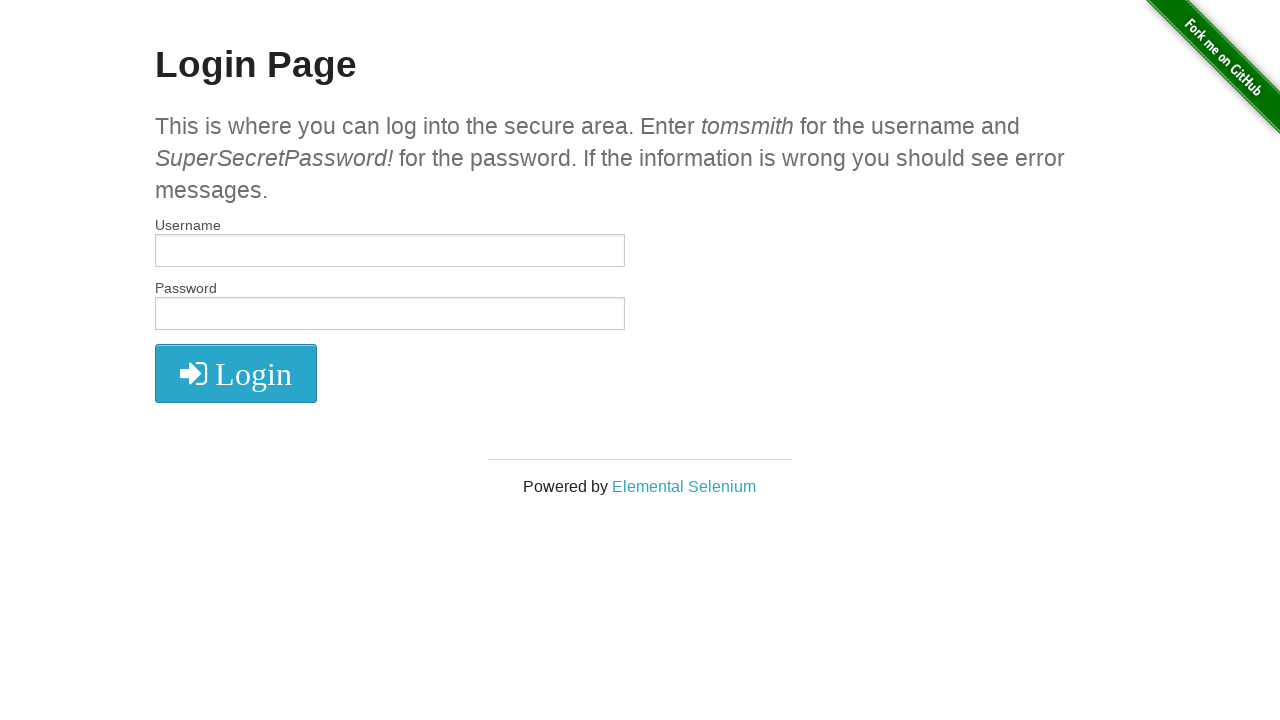